Tests triangle type identifier by entering two equal values and one different to check for isosceles triangle

Starting URL: http://www.vanilton.net/triangulo/

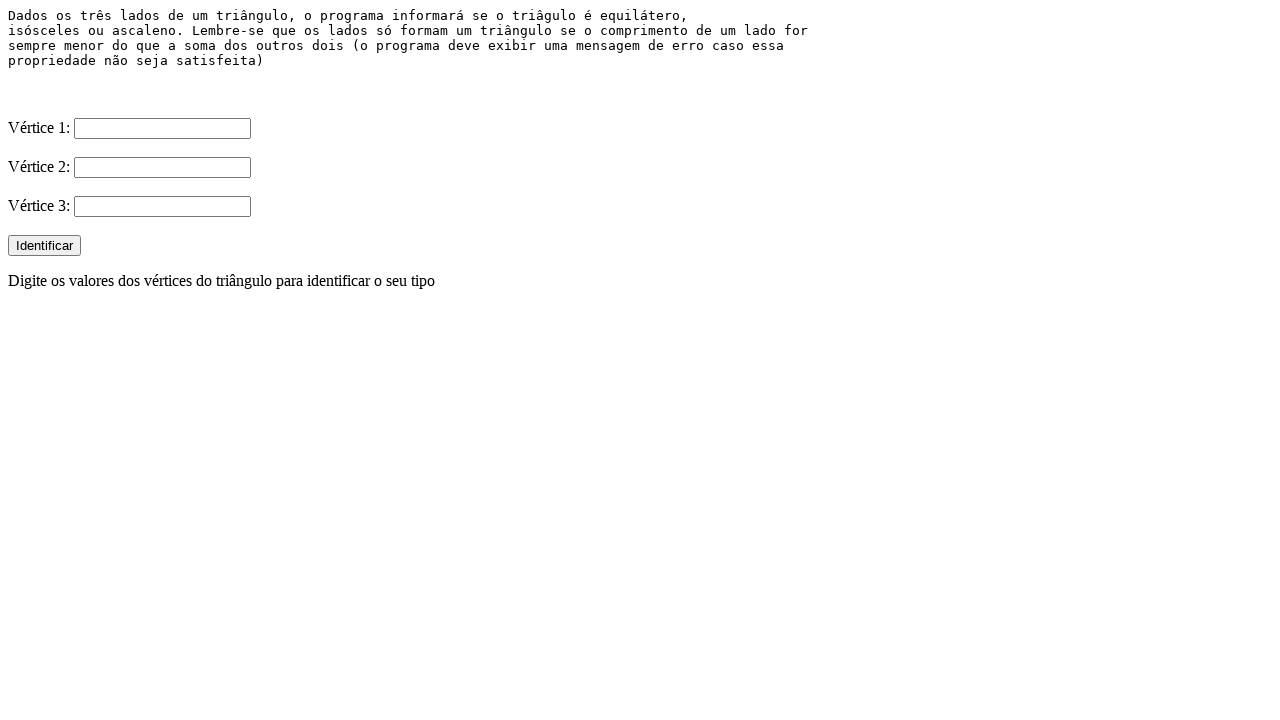

Cleared first vertex field (V1) on input[name='V1']
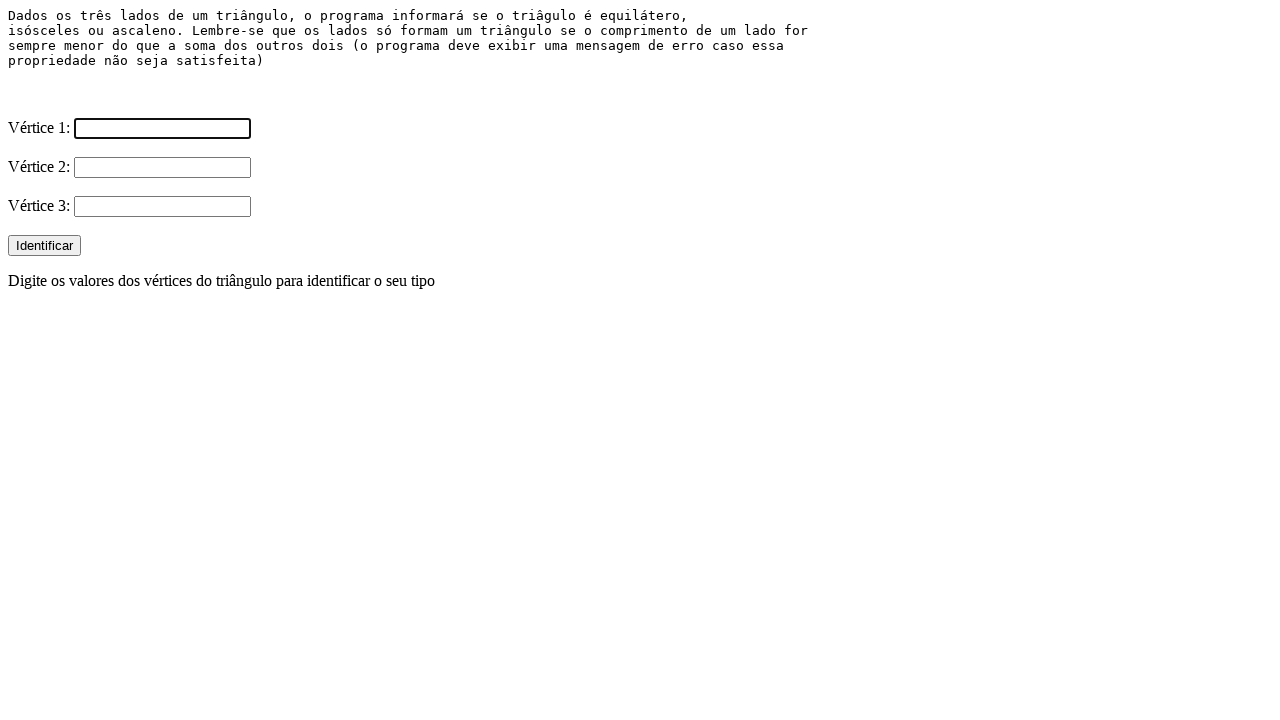

Filled first vertex field (V1) with value 10 on input[name='V1']
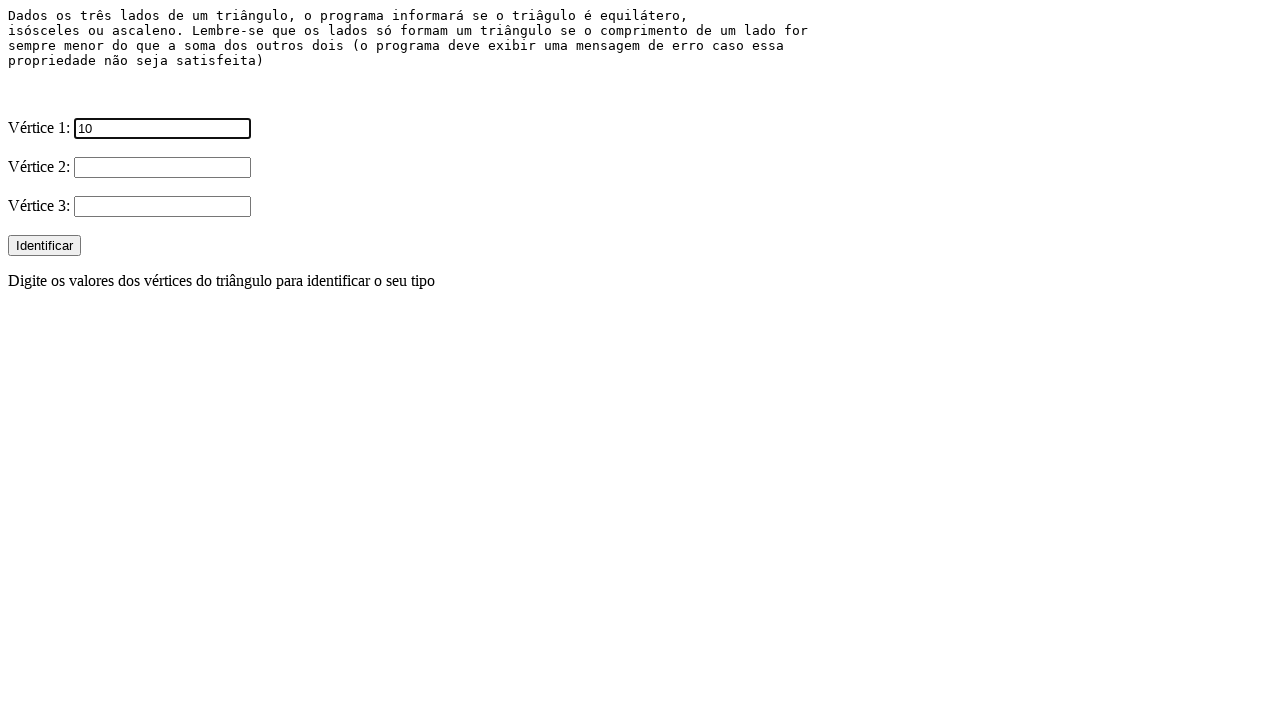

Cleared second vertex field (V2) on input[name='V2']
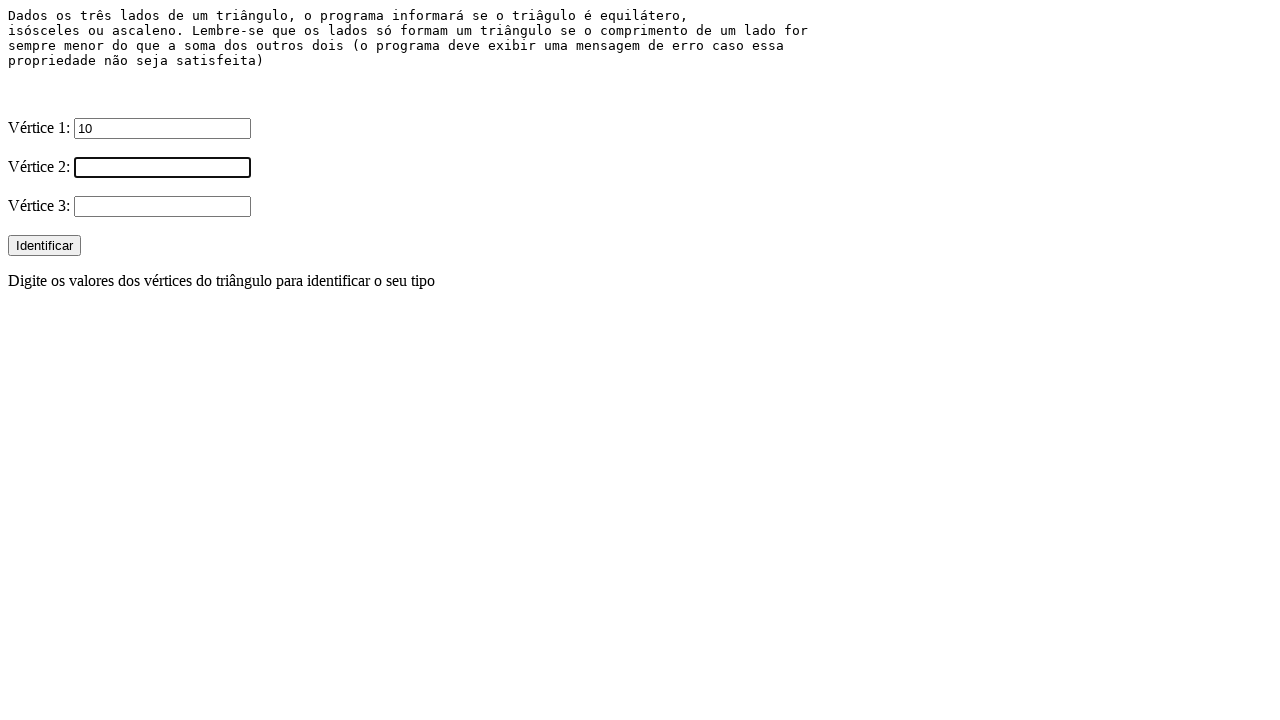

Filled second vertex field (V2) with value 10 on input[name='V2']
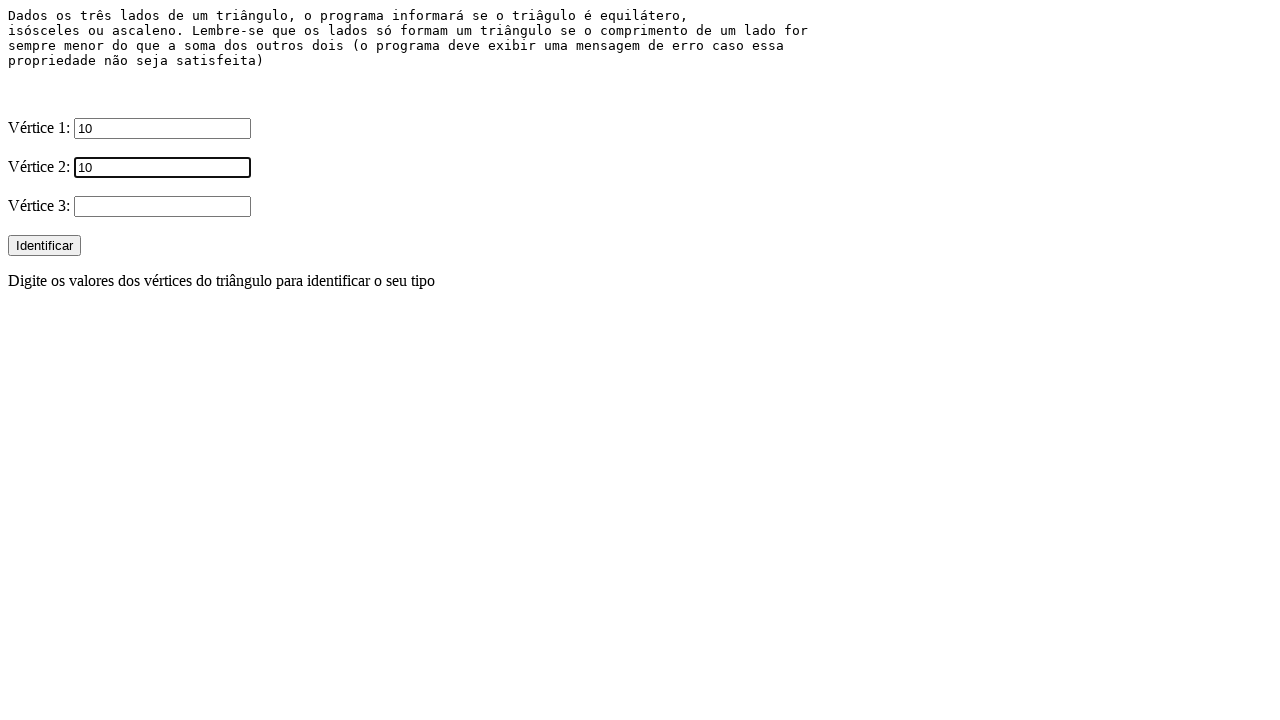

Cleared third vertex field (V3) on input[name='V3']
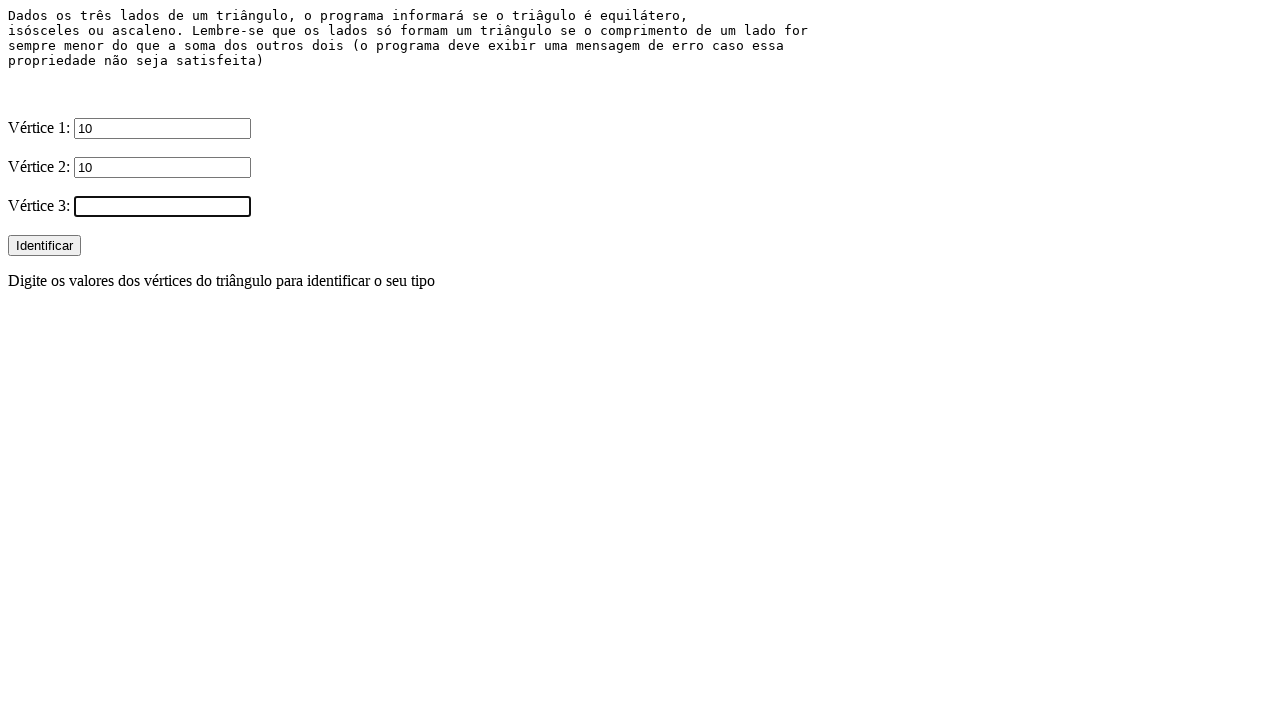

Filled third vertex field (V3) with value 5 on input[name='V3']
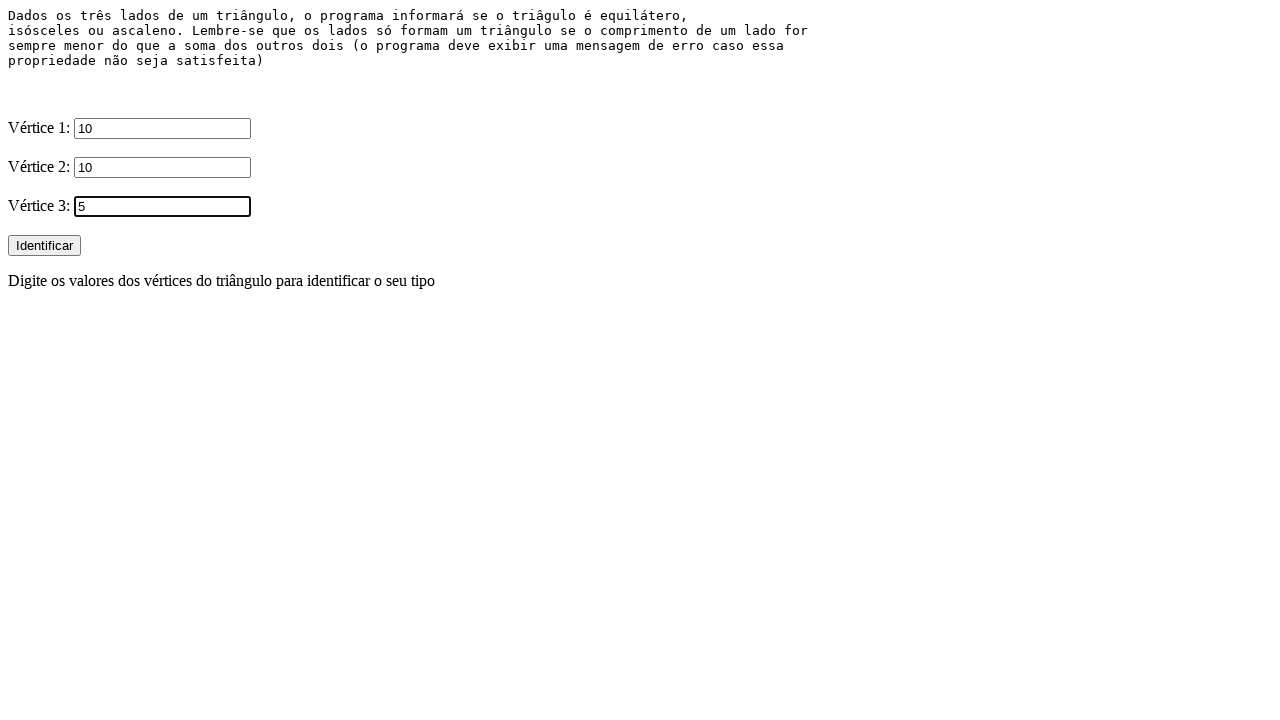

Clicked Identificar button to identify triangle type at (44, 246) on input[value='Identificar']
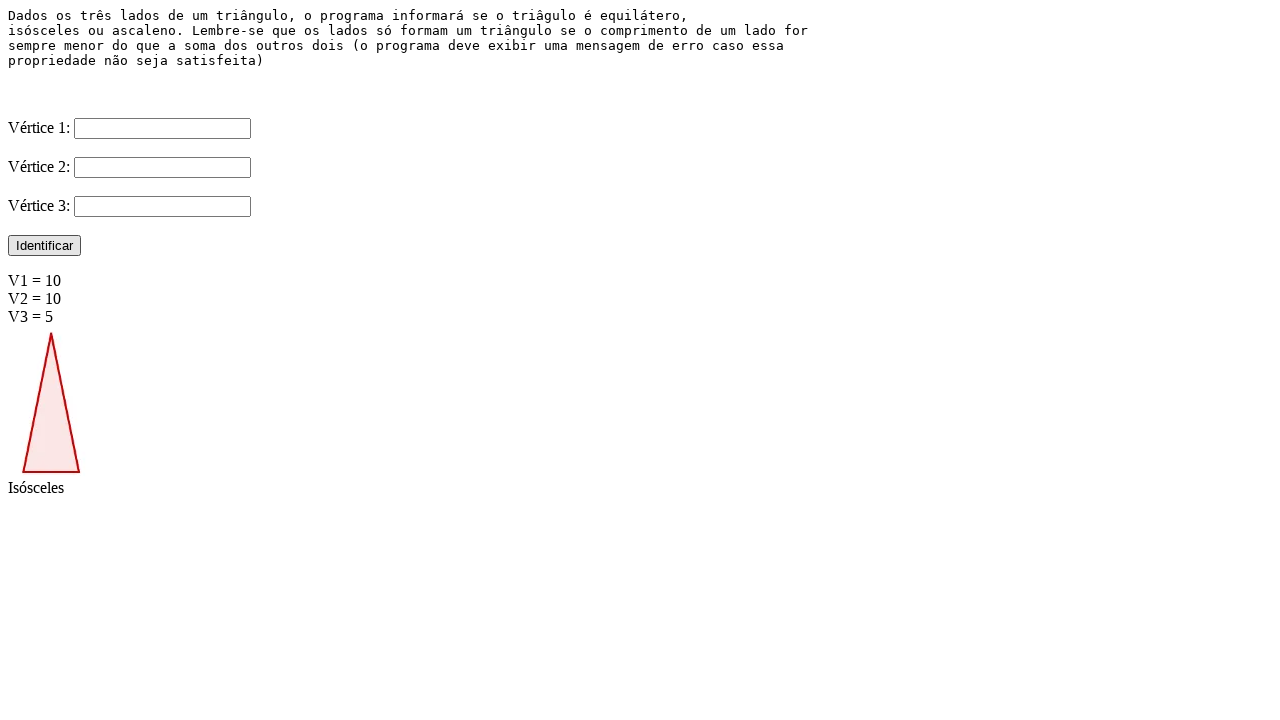

Isósceles result appeared confirming correct triangle type identification
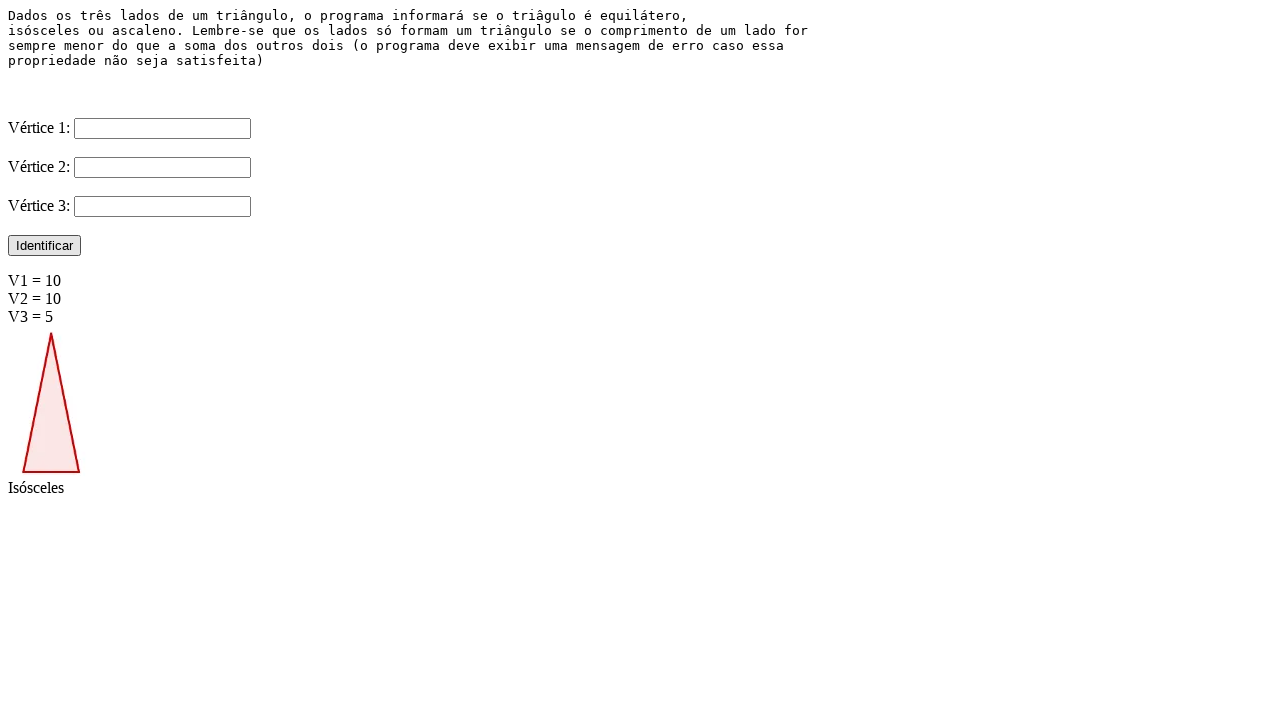

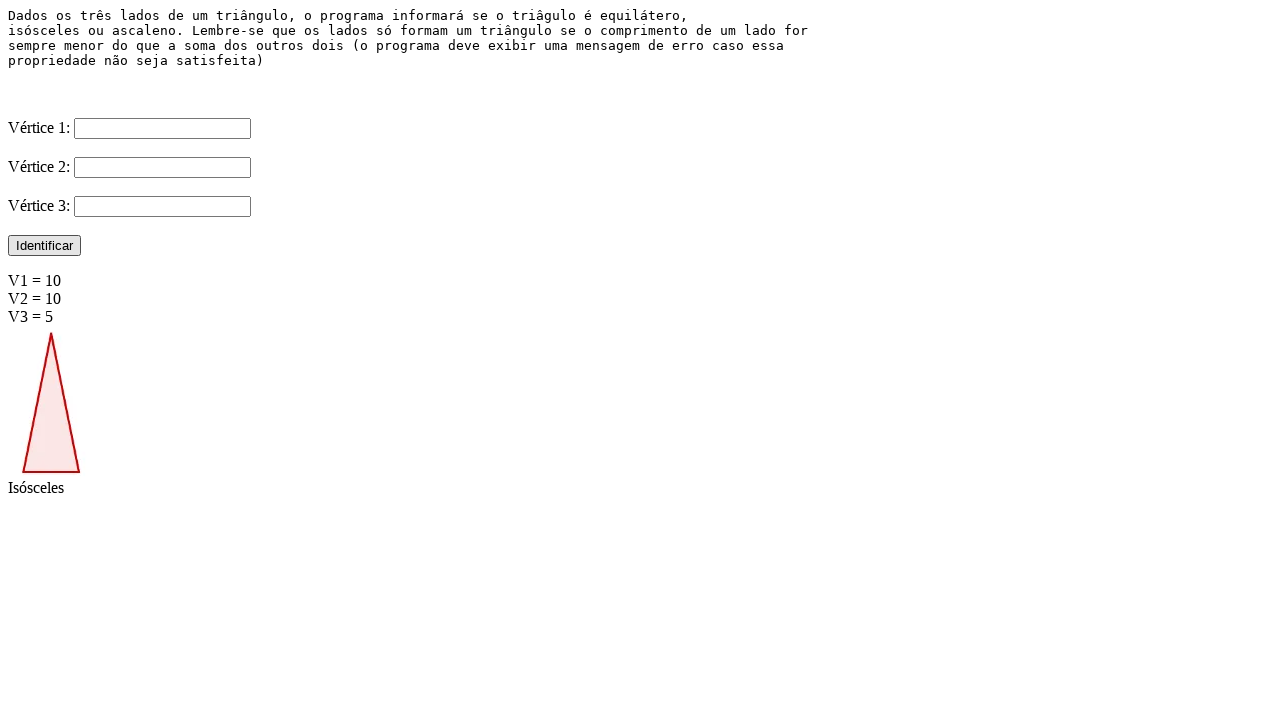